Tests that the Adobe Creative Cloud Teams page loads successfully by waiting for the page load indicator element to appear

Starting URL: https://www.adobe.com/creativecloud/business/teams.html

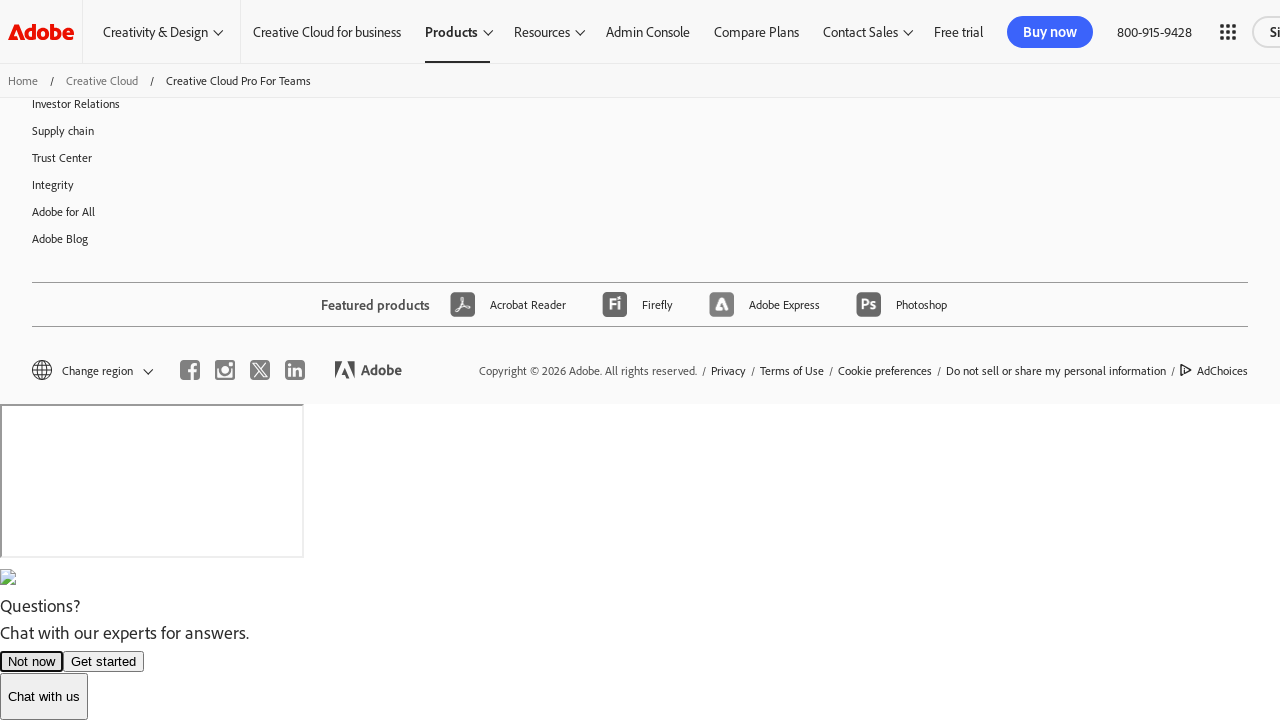

Navigated to Adobe Creative Cloud Teams page
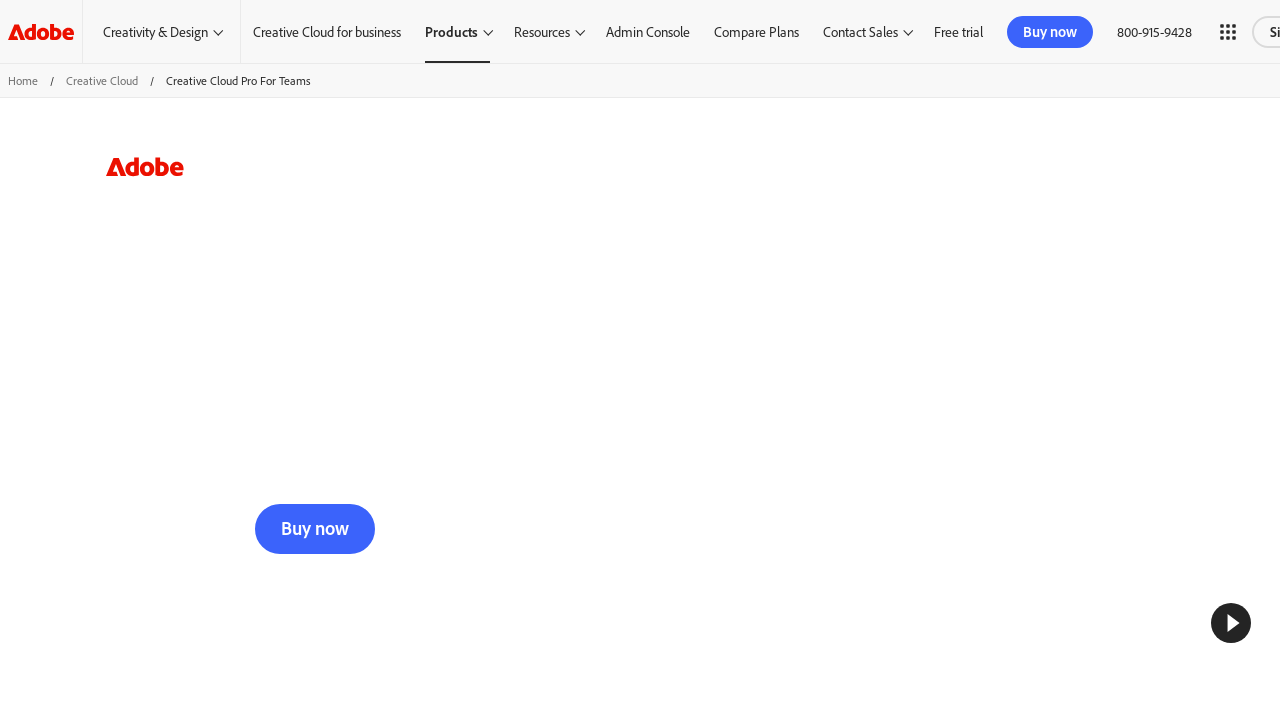

Page load indicator appeared - plans page loaded successfully
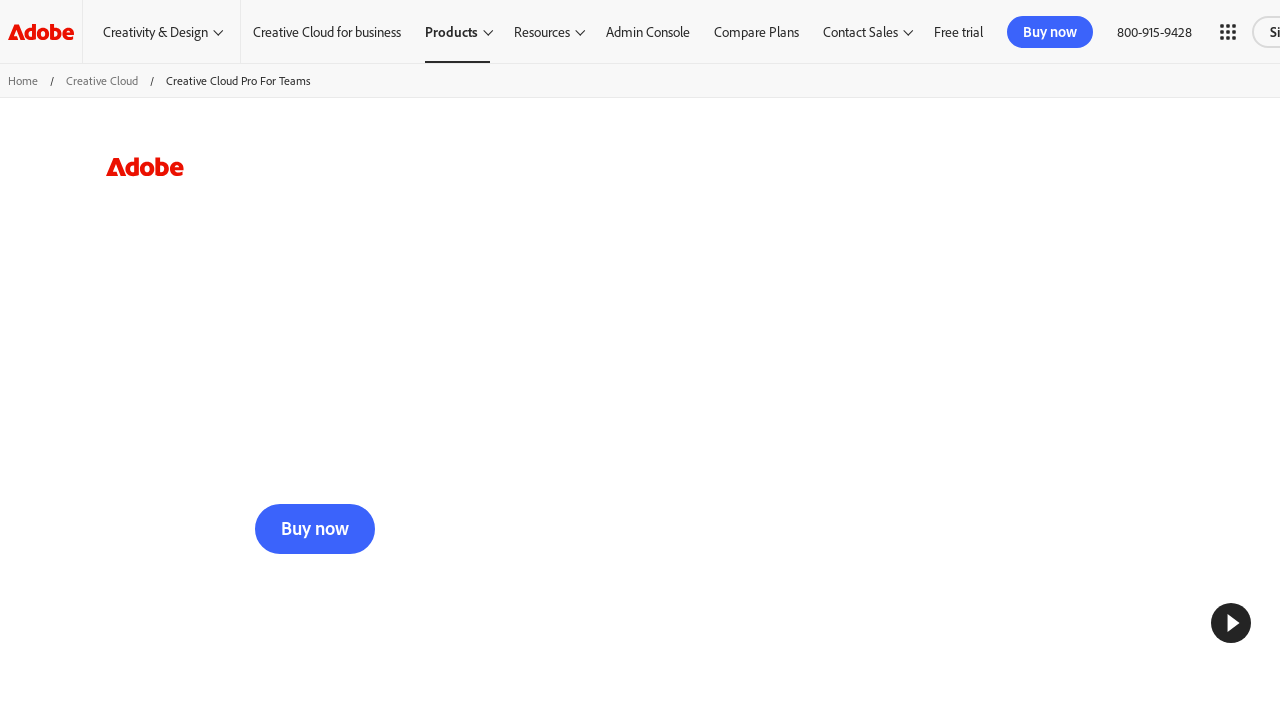

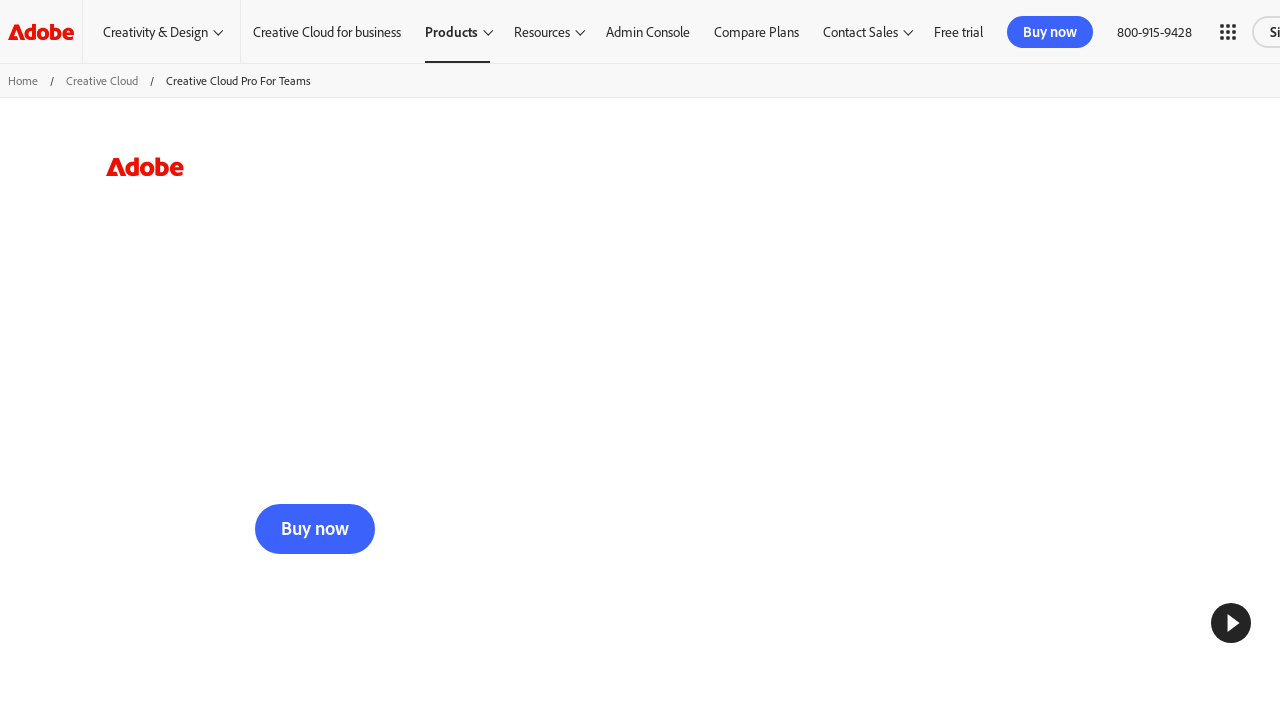